Tests the search functionality on nnnow.com by closing any popups, entering a product search term, submitting the search, and verifying that product results are displayed.

Starting URL: https://www.nnnow.com/

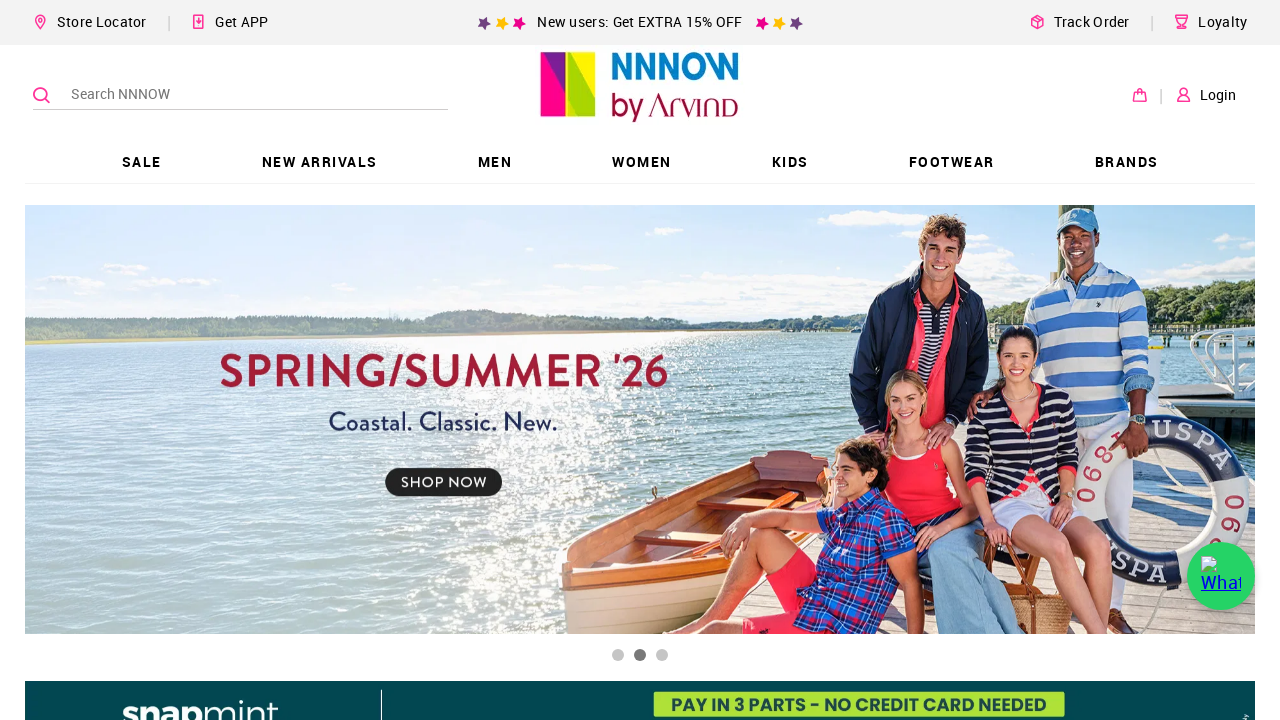

Waited for page to load (networkidle)
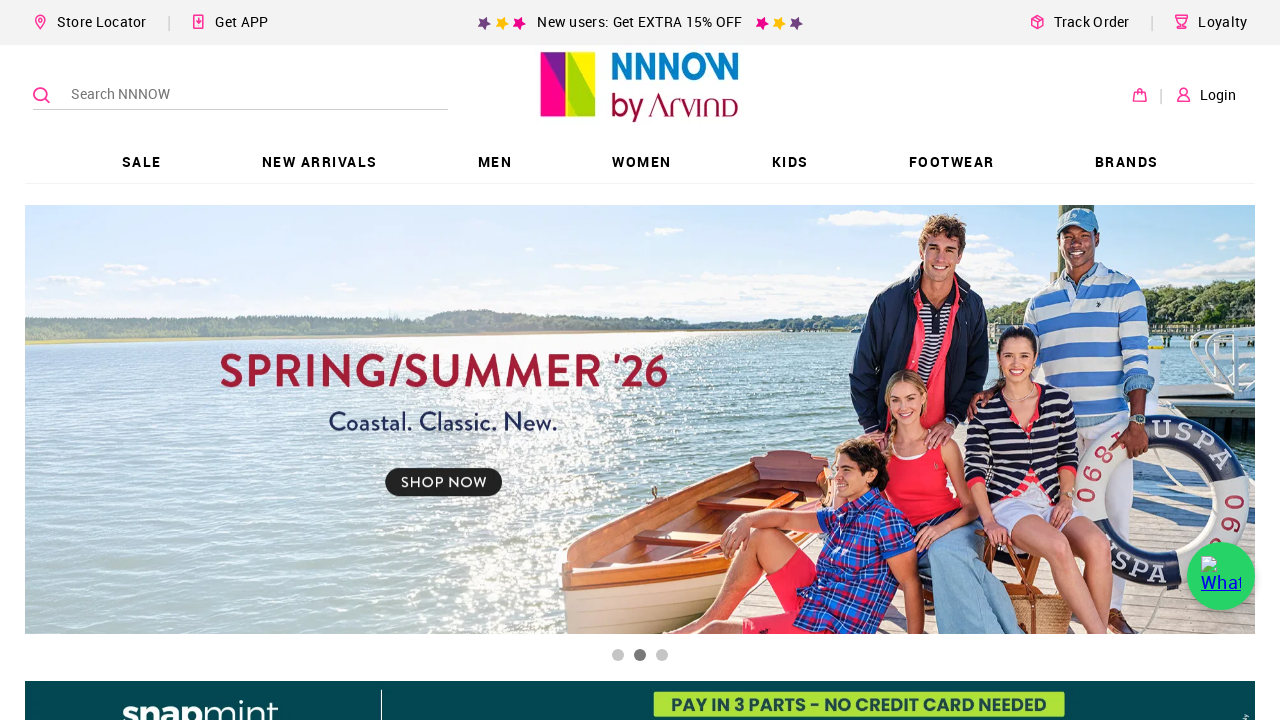

Search input field became visible
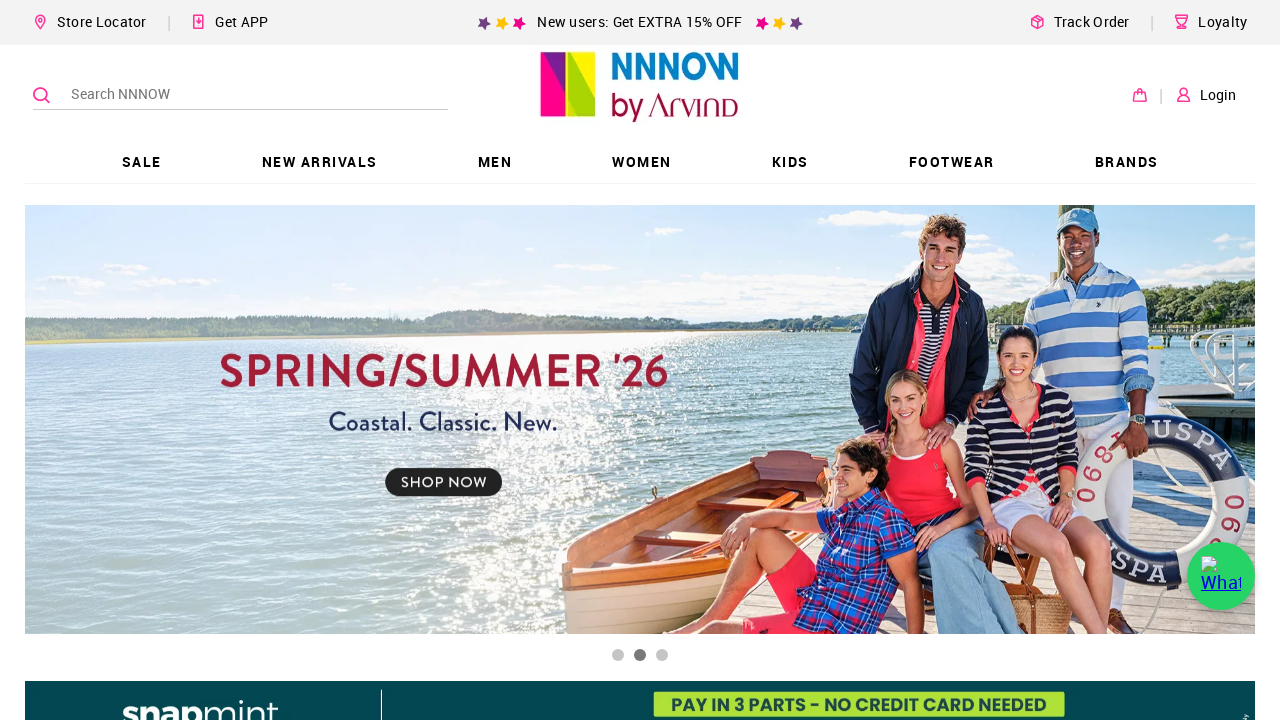

Cleared search input field on input.nwc-inp.nw-searchbar-input
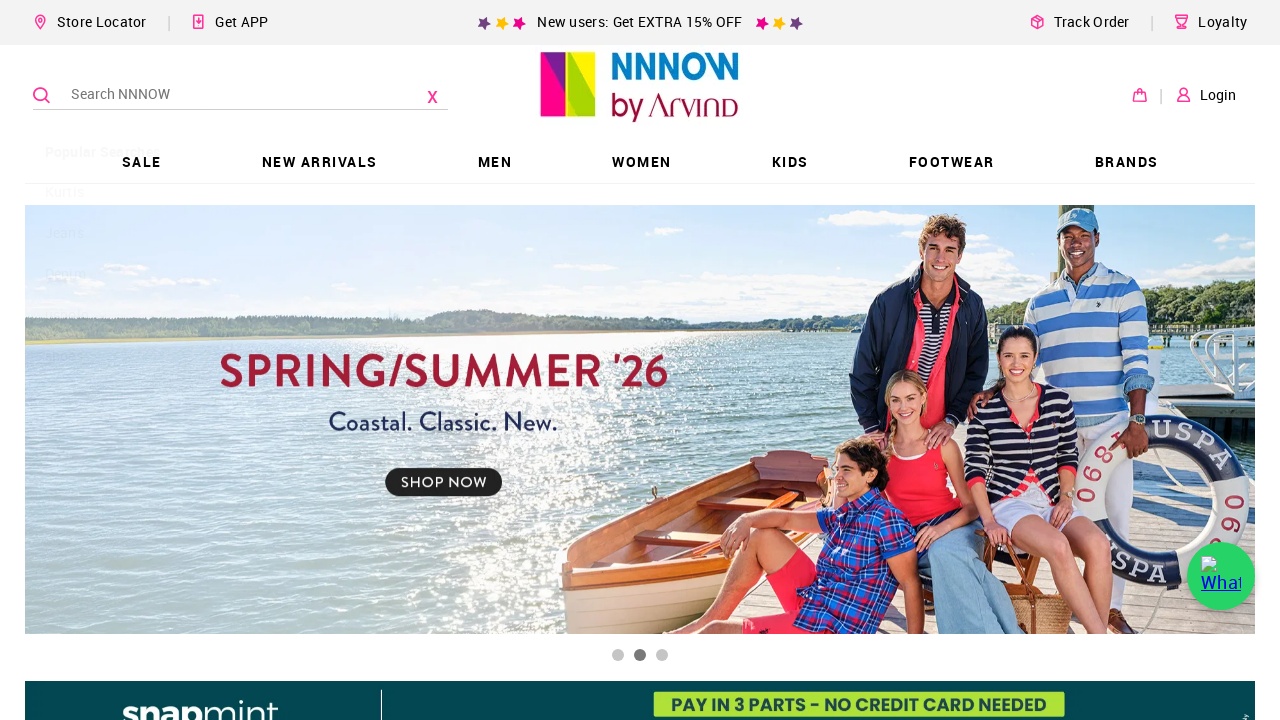

Filled search input with 'sneakers' on input.nwc-inp.nw-searchbar-input
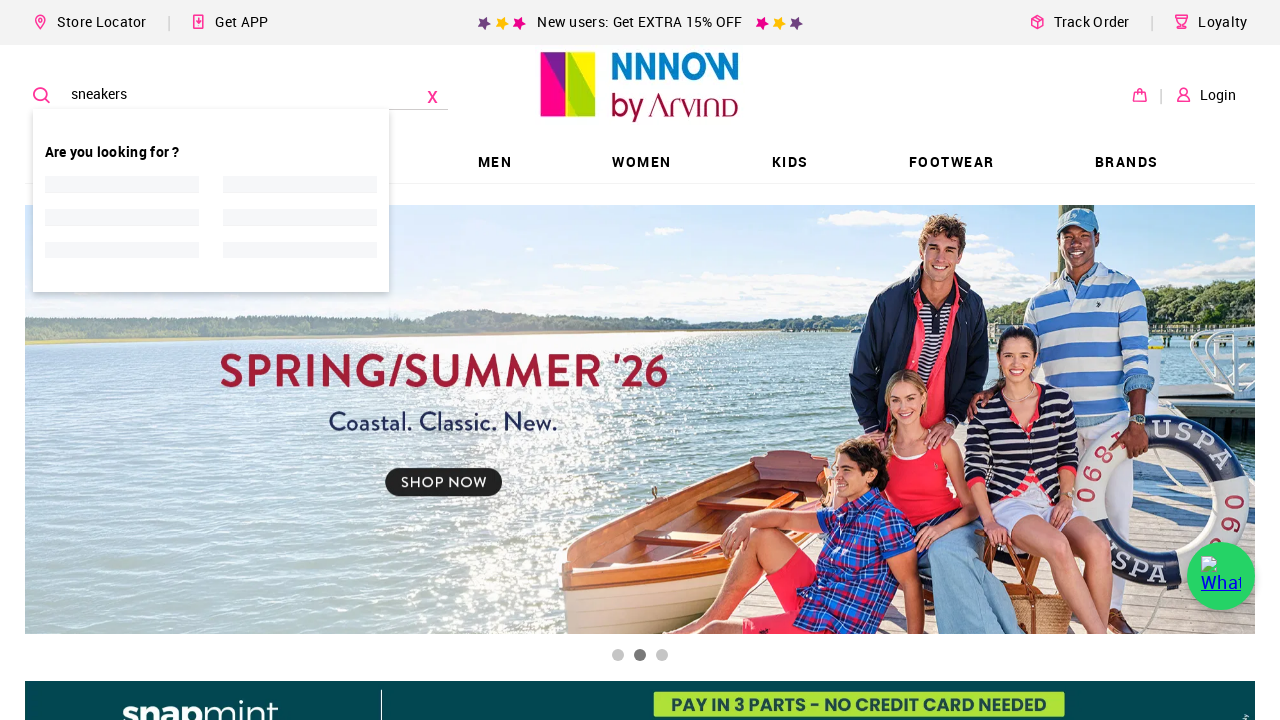

Pressed Enter to submit search on input.nwc-inp.nw-searchbar-input
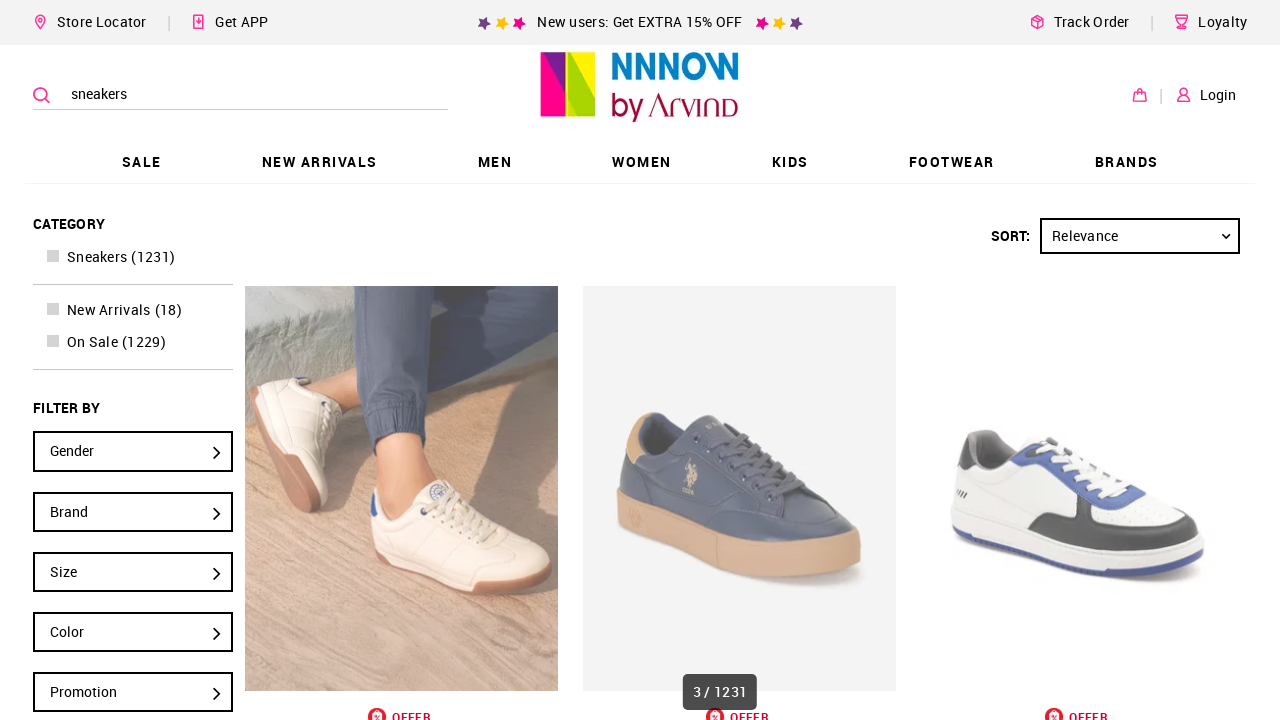

Product list loaded and results are displayed
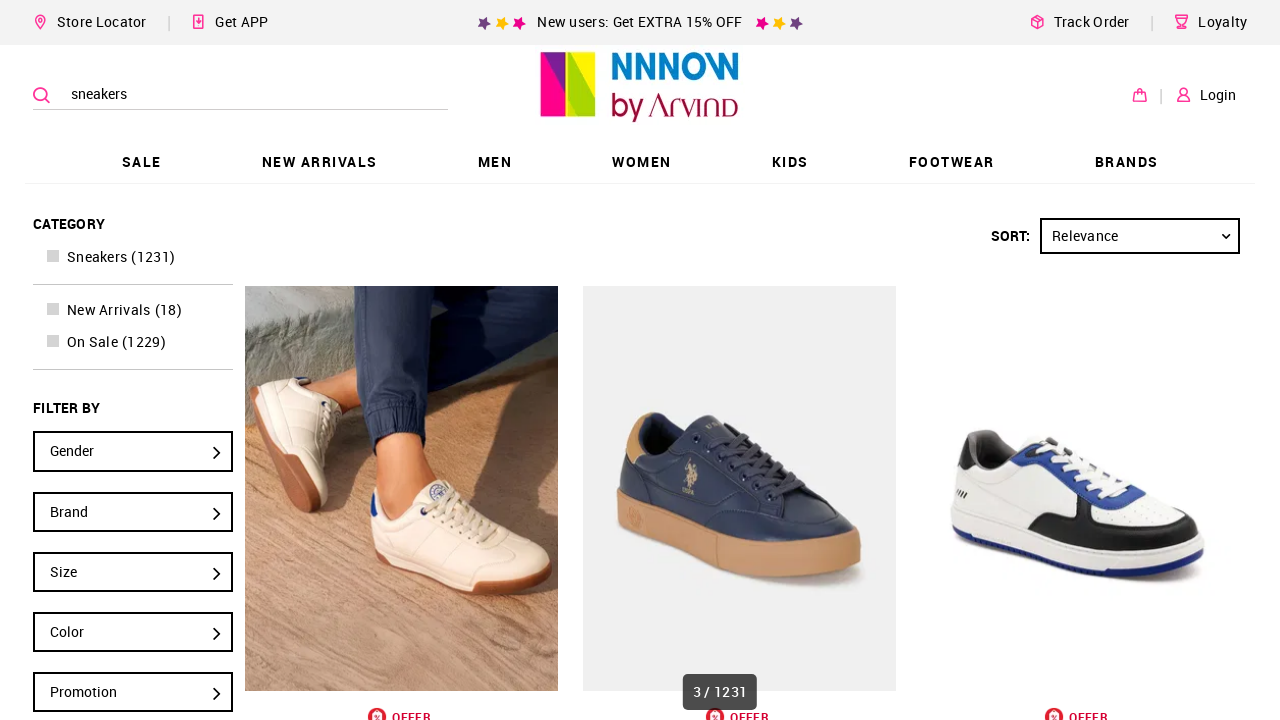

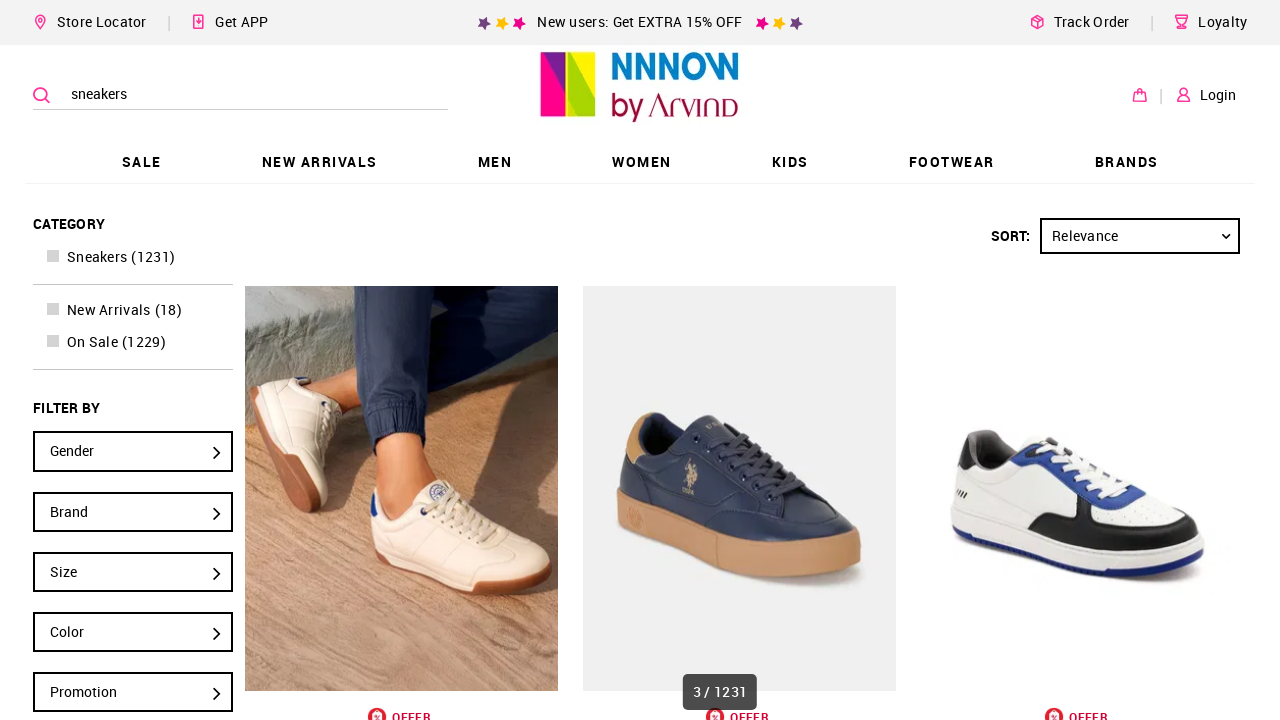